Tests selecting a single option from a list of selectable items by clicking on the "Protractor" option

Starting URL: https://letcode.in/selectable

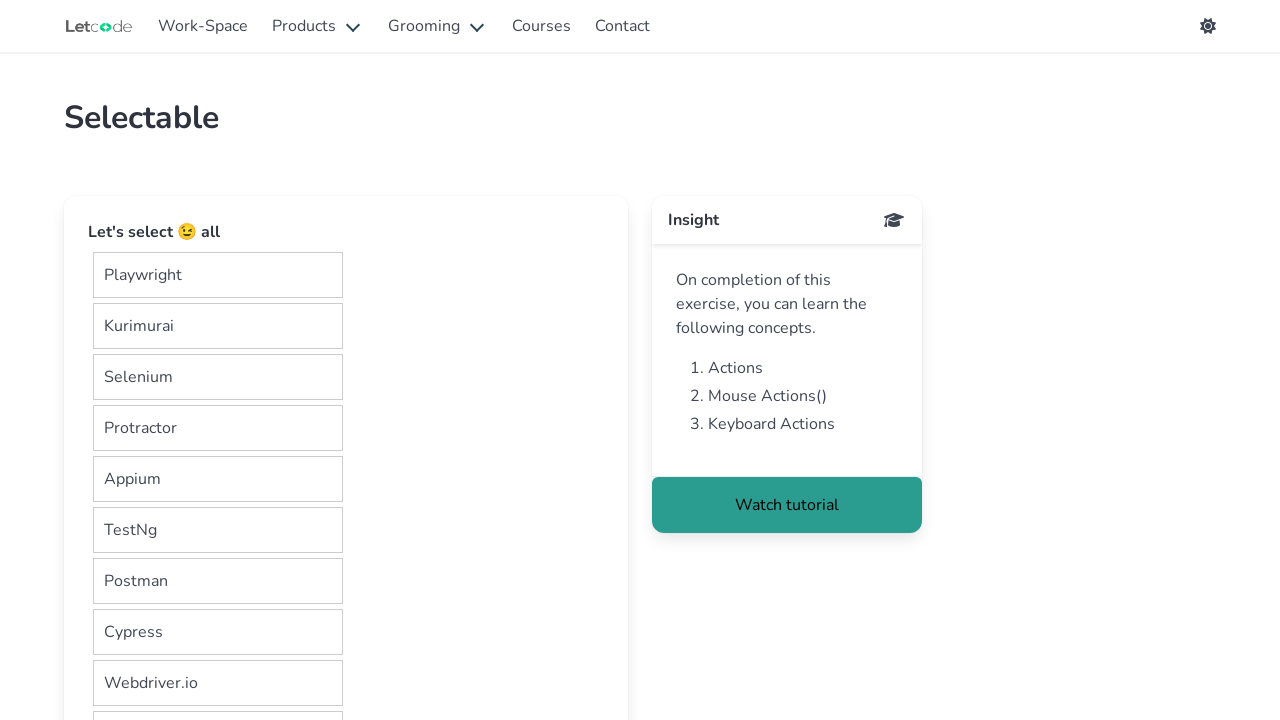

Waited for list container to load
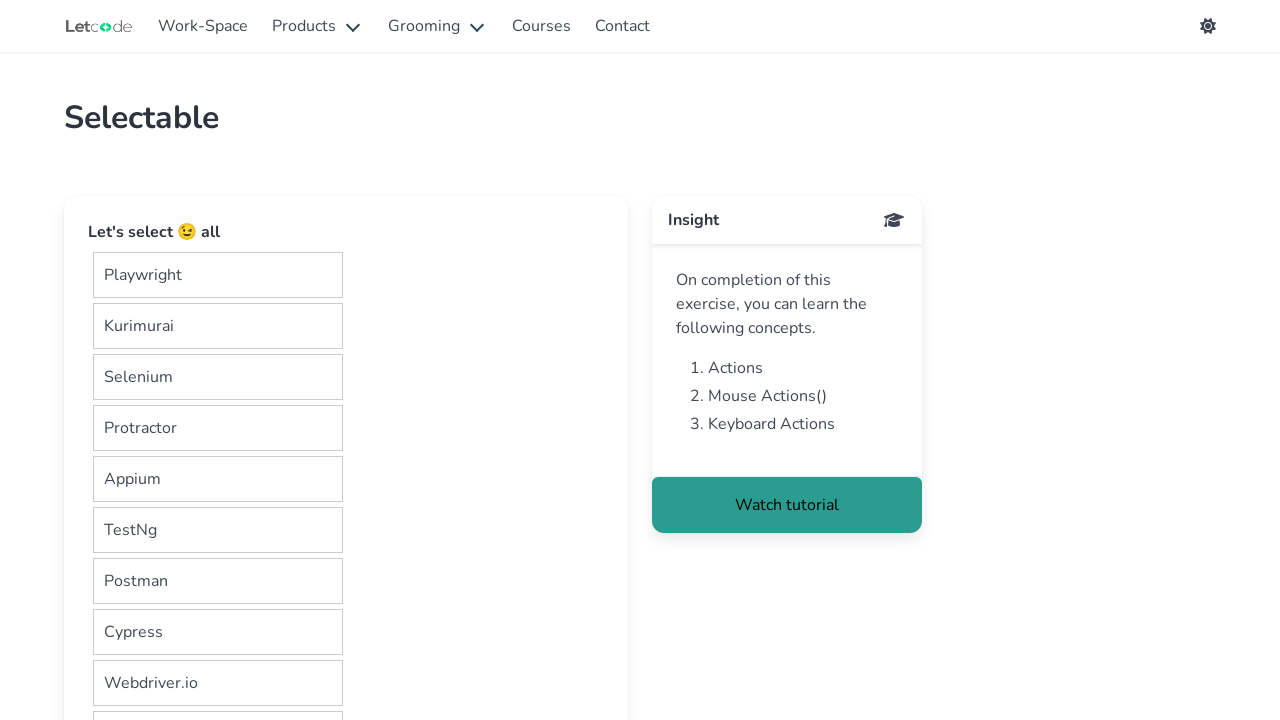

Retrieved all list items from the container
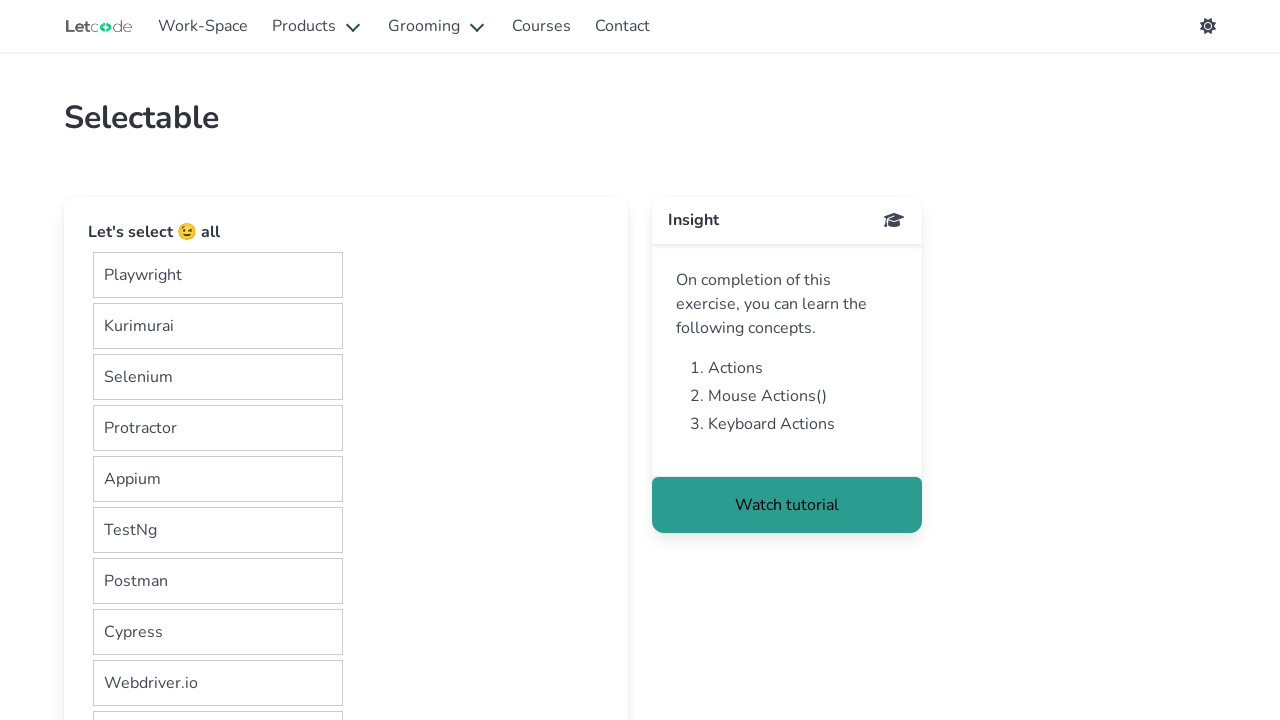

Clicked on 'Protractor' option from the selectable list at (218, 428) on .list-container div >> nth=3
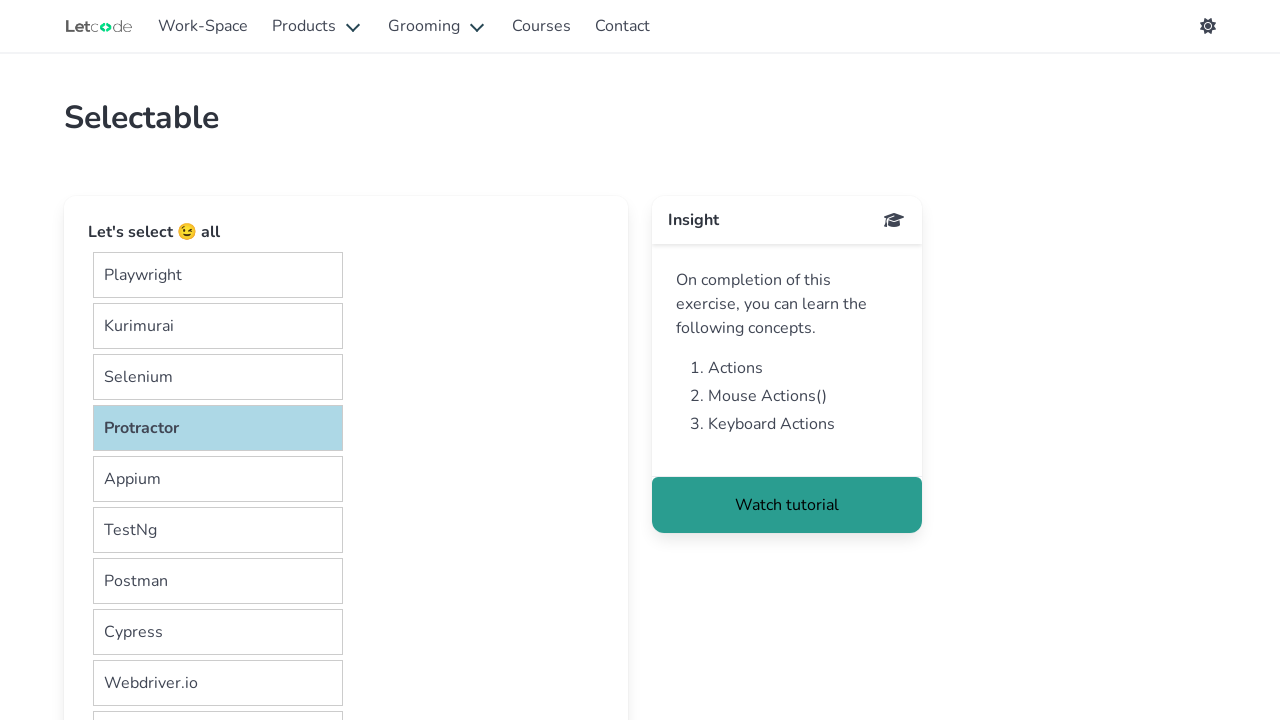

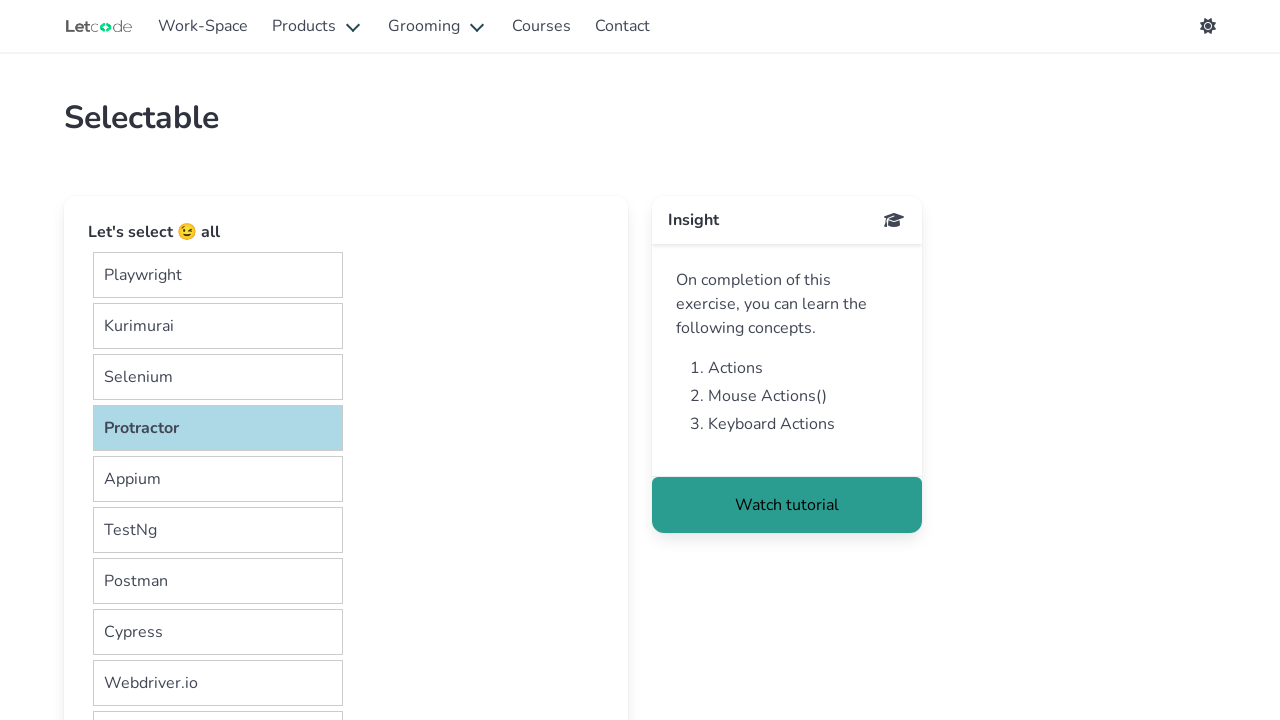